Tests handling multiple browser windows by clicking a button that opens new windows, then iterates through all open pages to print their titles and URLs

Starting URL: https://www.hyrtutorials.com/p/window-handles-practice.html

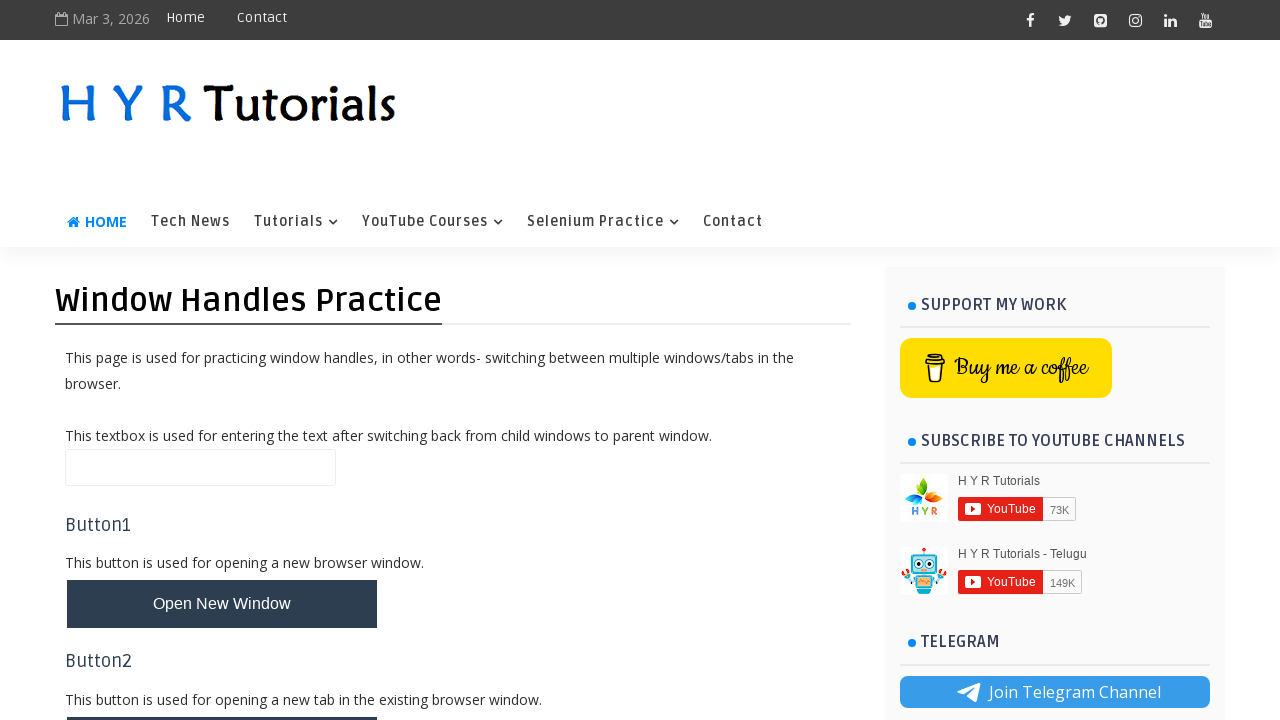

Clicked button to open new window and captured new page at (222, 361) on #newWindowsBtn
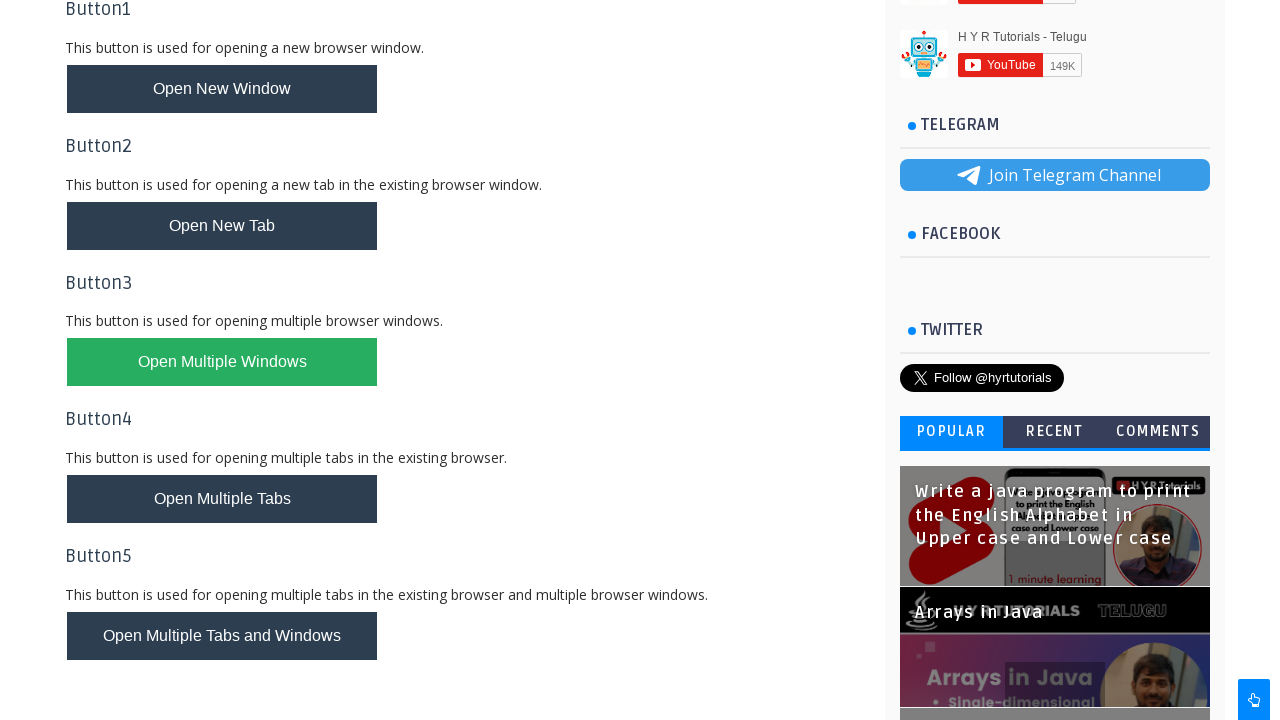

Retrieved new page object from context
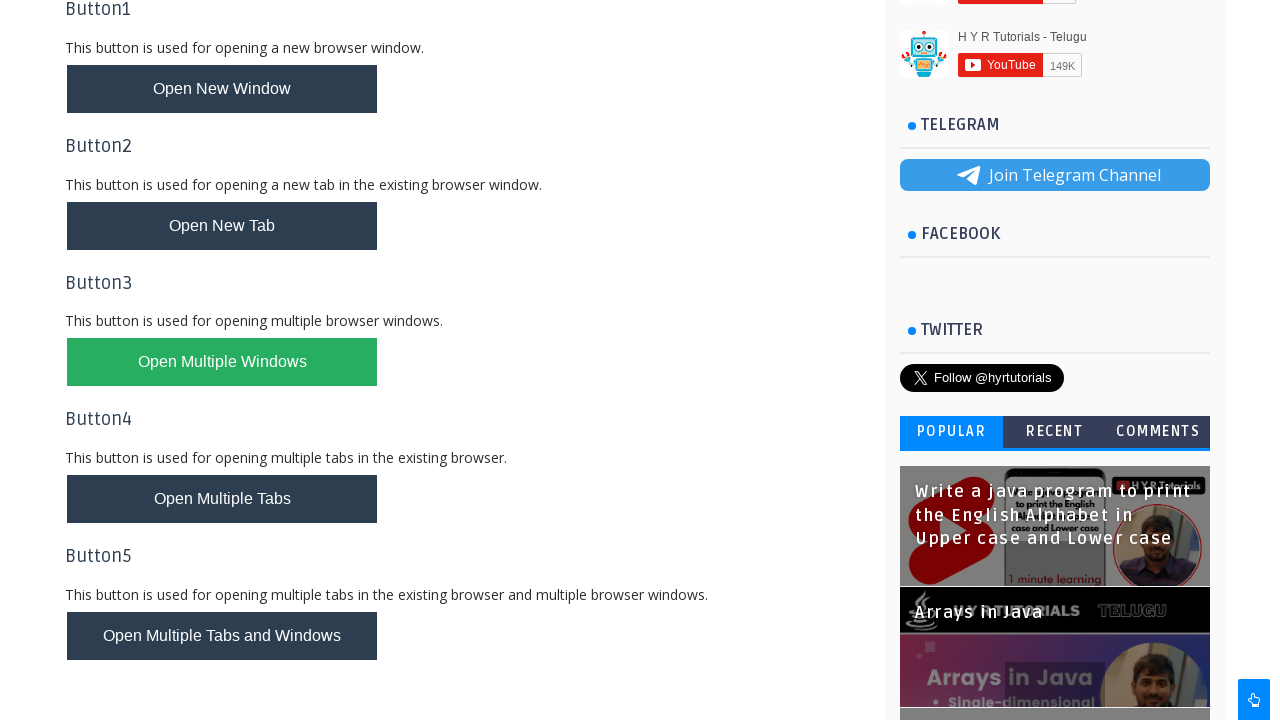

Retrieved all open pages from context
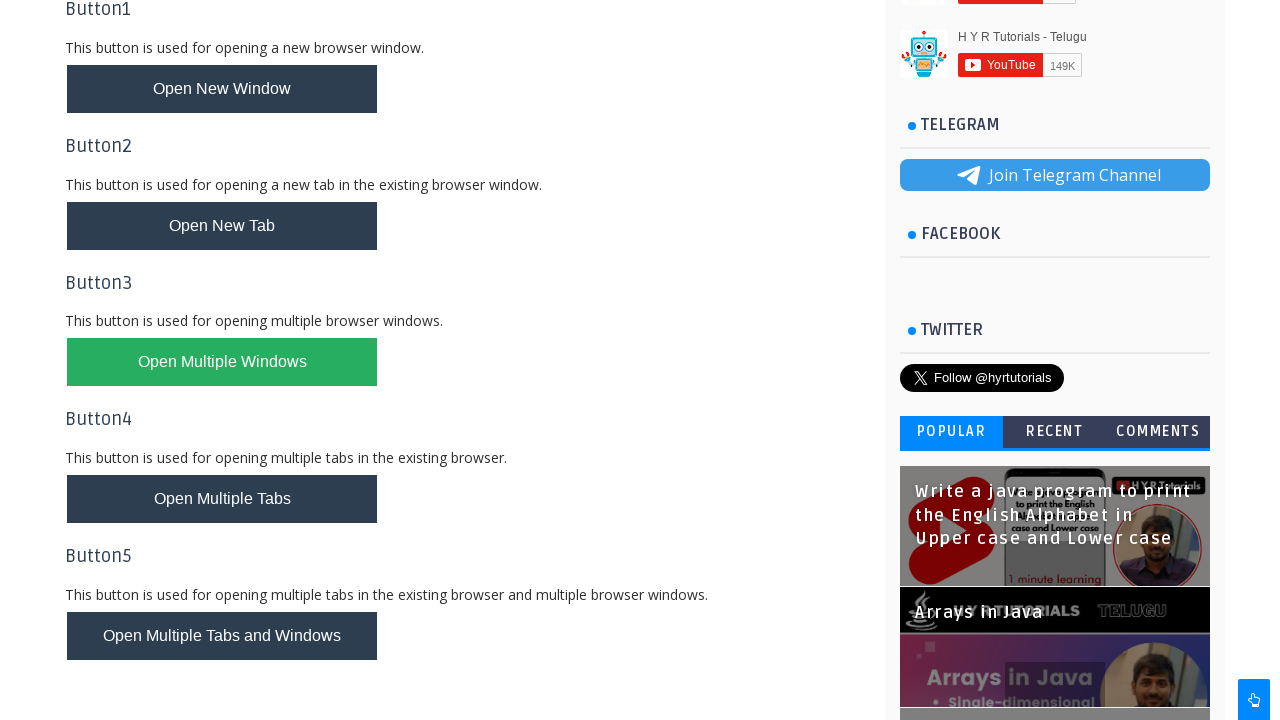

Printed title of page: Window Handles Practice - H Y R Tutorials
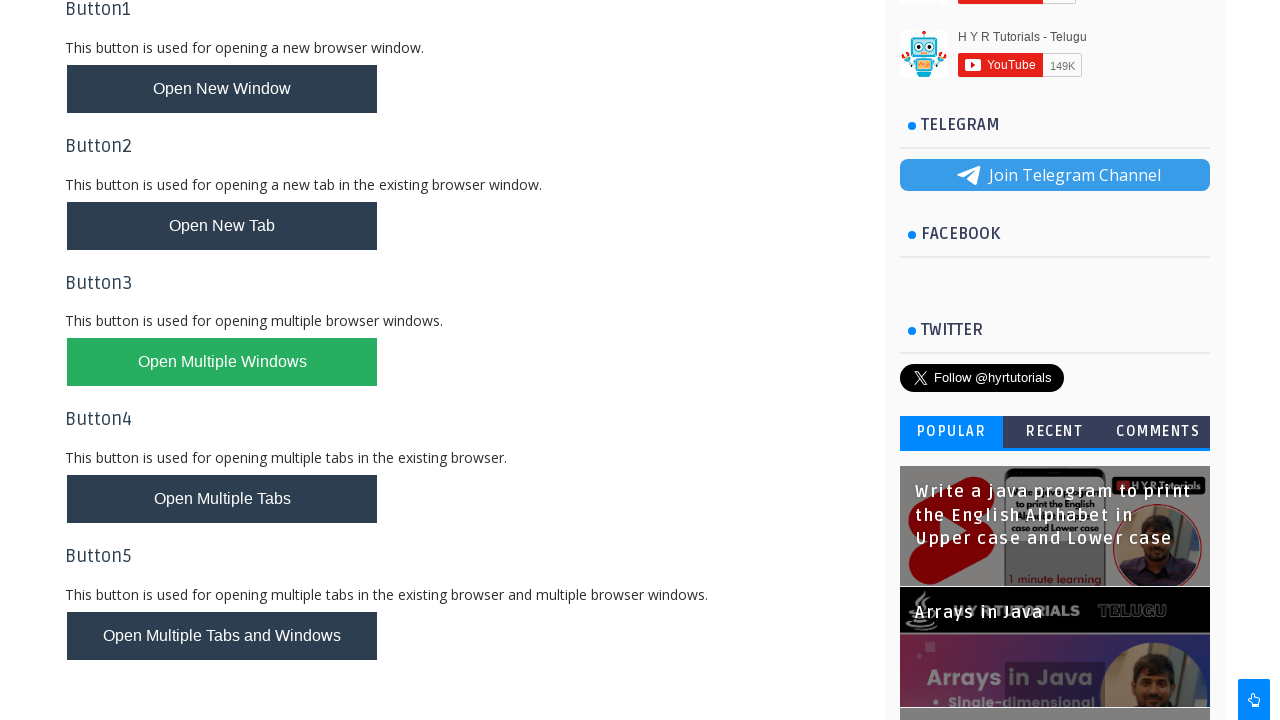

Printed URL of page: https://www.hyrtutorials.com/p/window-handles-practice.html
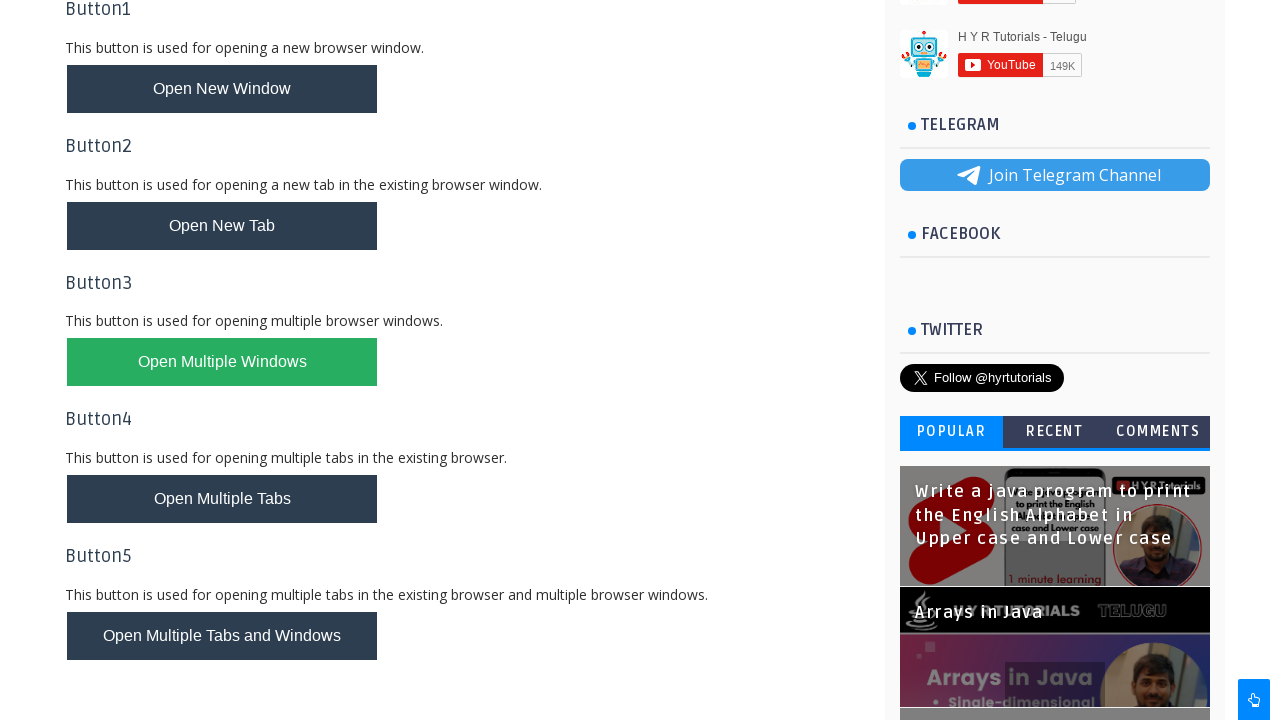

Printed title of page: Basic Controls - H Y R Tutorials
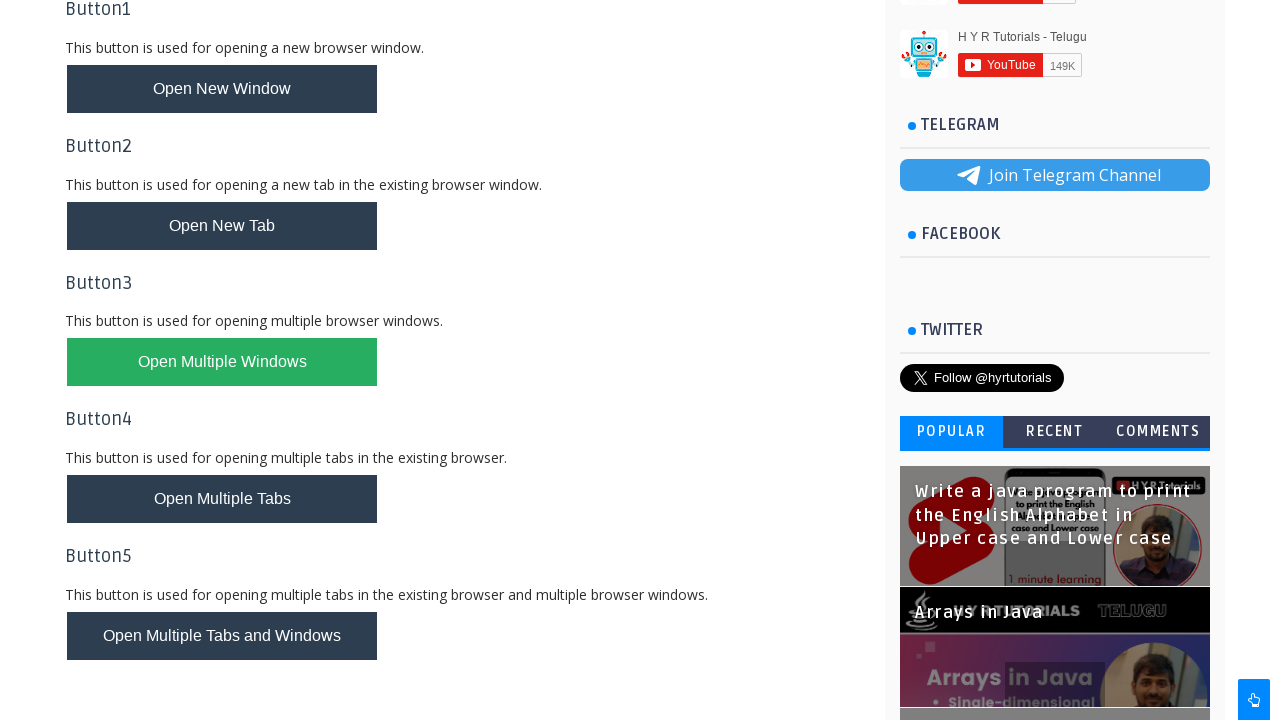

Printed URL of page: https://www.hyrtutorials.com/p/basic-controls.html
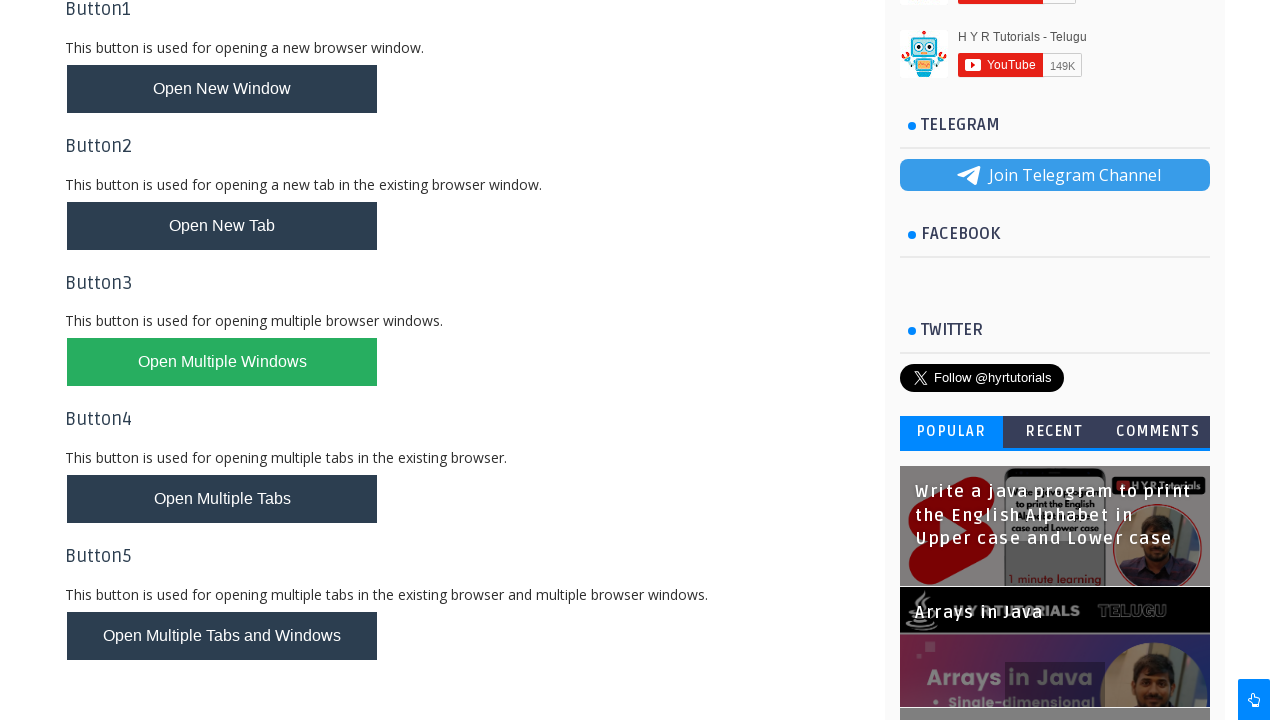

Printed title of page: XPath Practice - H Y R Tutorials
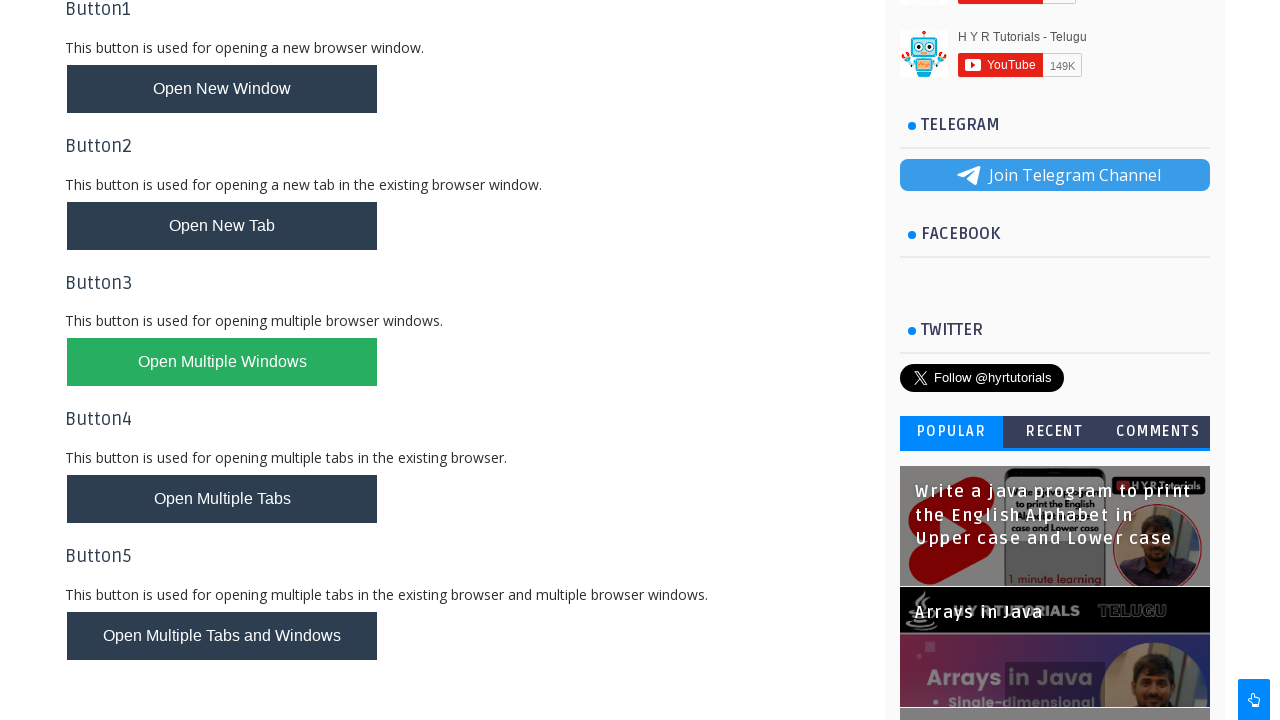

Printed URL of page: https://www.hyrtutorials.com/p/add-padding-to-containers.html
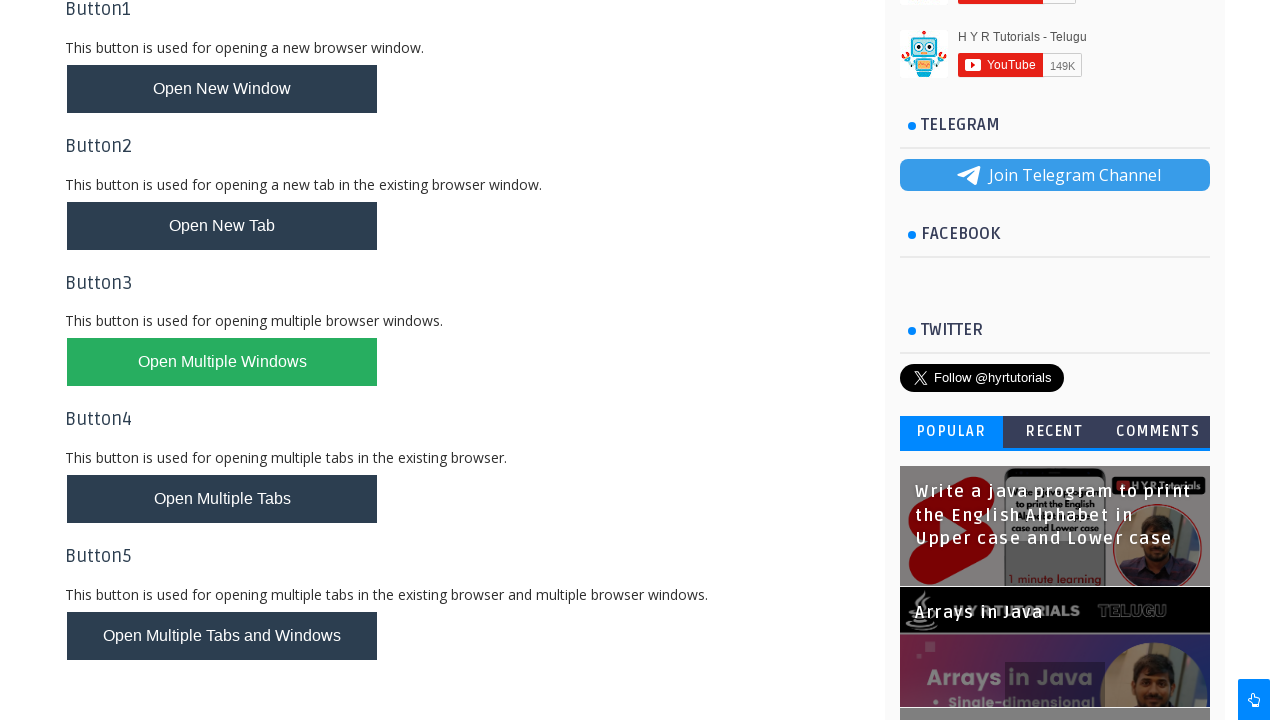

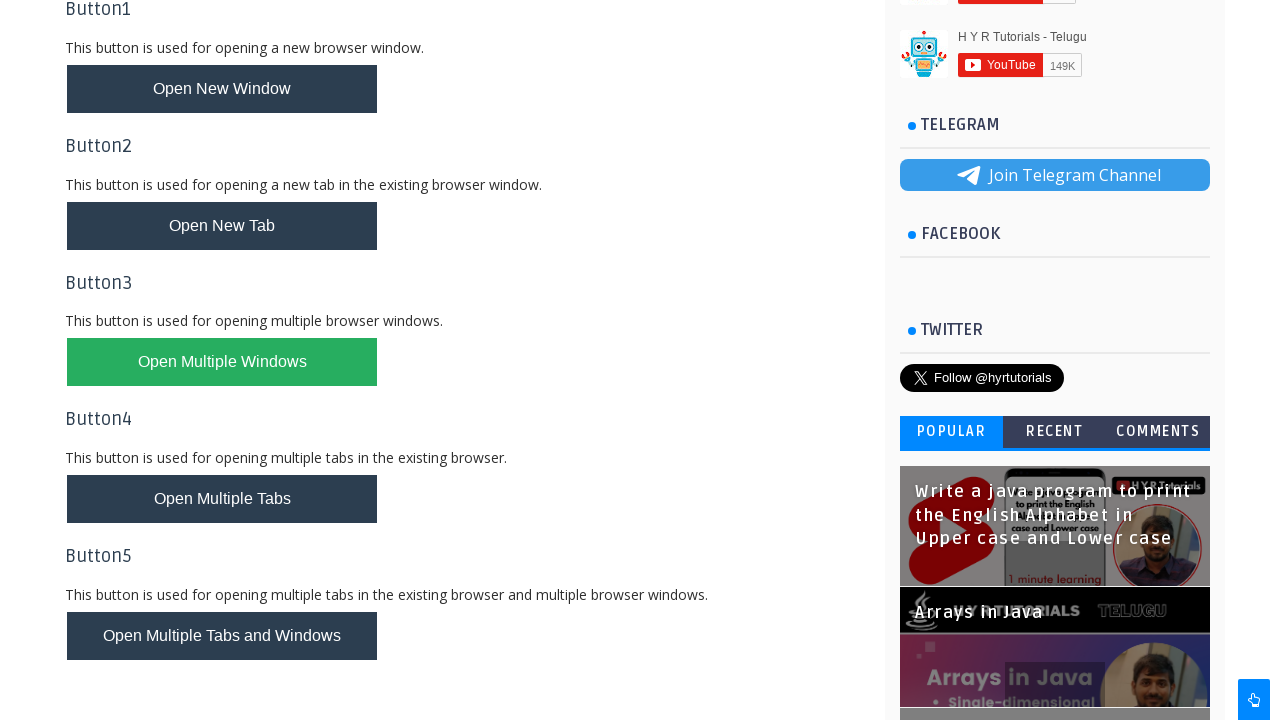